Tests JavaScript alert handling by clicking a button that triggers a confirmation dialog and dismissing it

Starting URL: https://the-internet.herokuapp.com/javascript_alerts

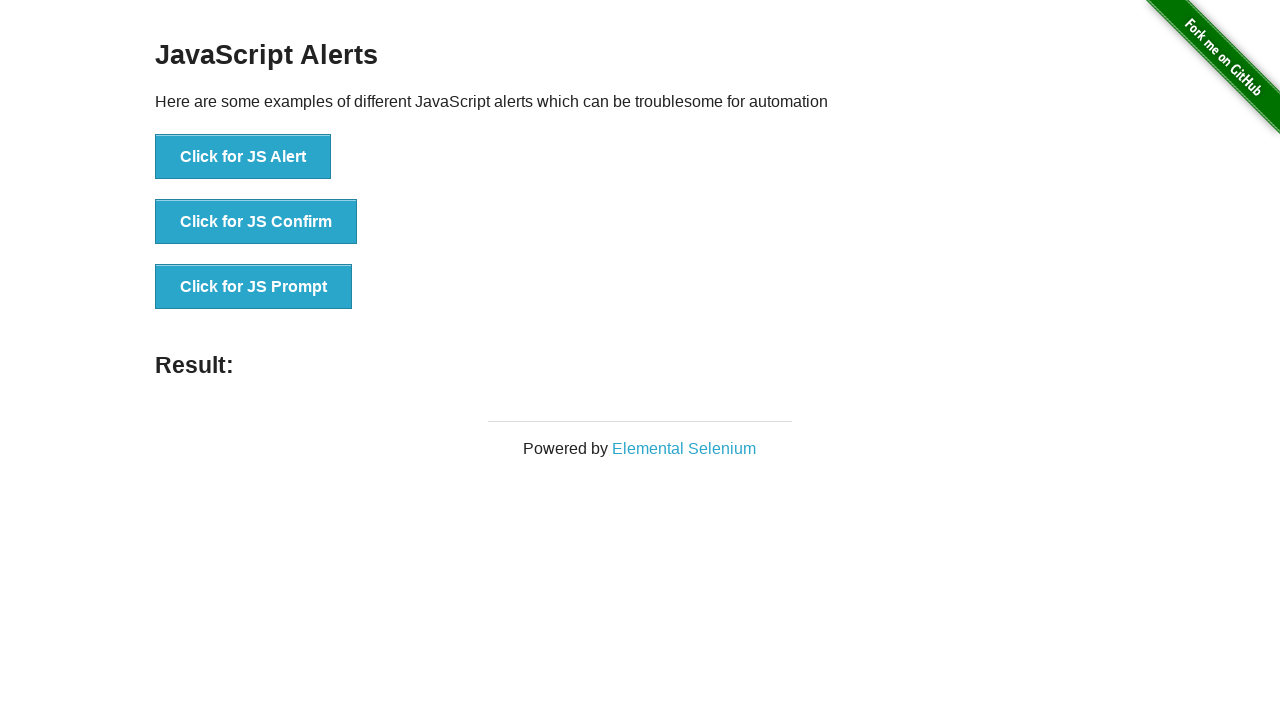

Clicked button to trigger JS Confirm alert at (256, 222) on xpath=//button[text()='Click for JS Confirm']
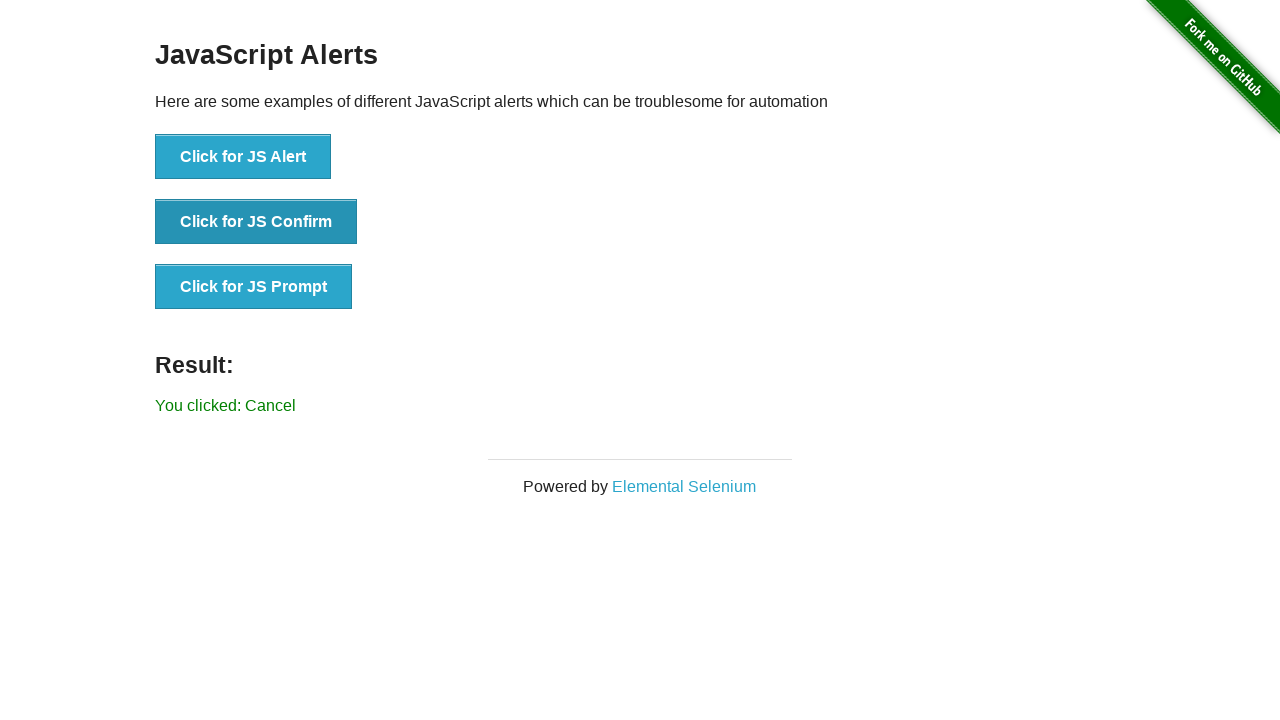

Set up dialog handler to dismiss confirmation dialogs
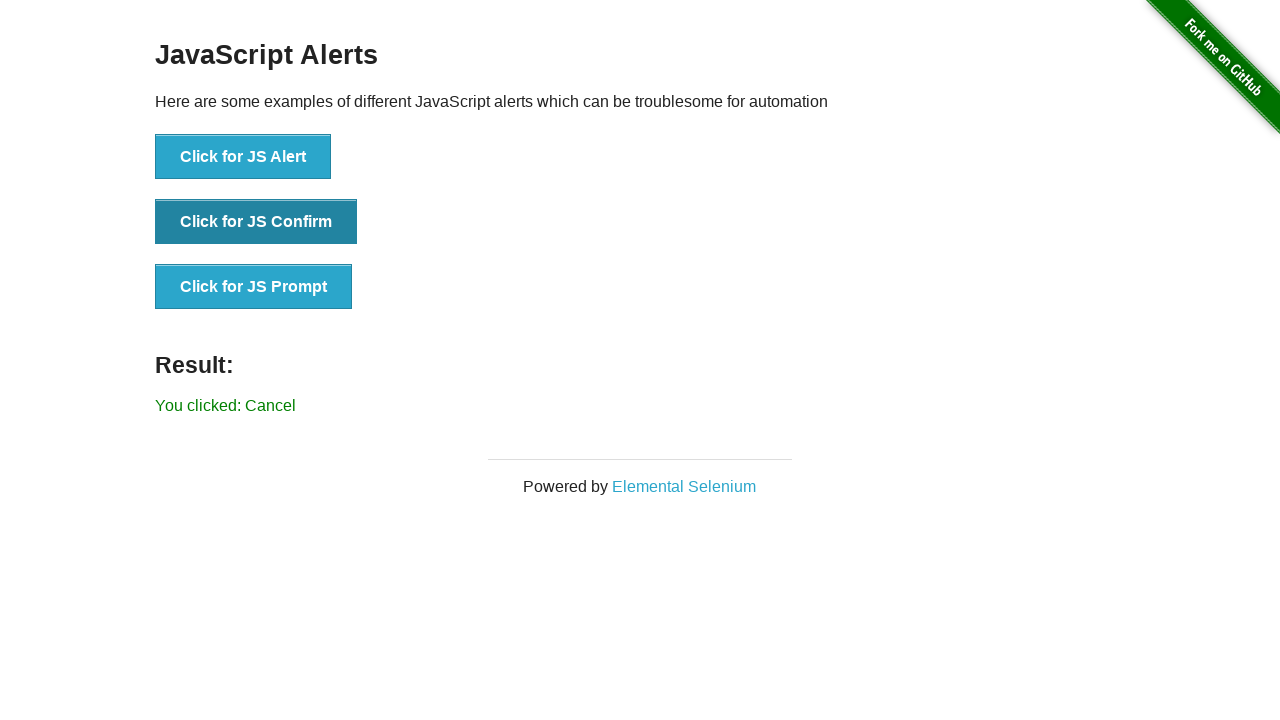

Clicked button again to trigger JS Confirm alert and test dialog dismissal at (256, 222) on xpath=//button[text()='Click for JS Confirm']
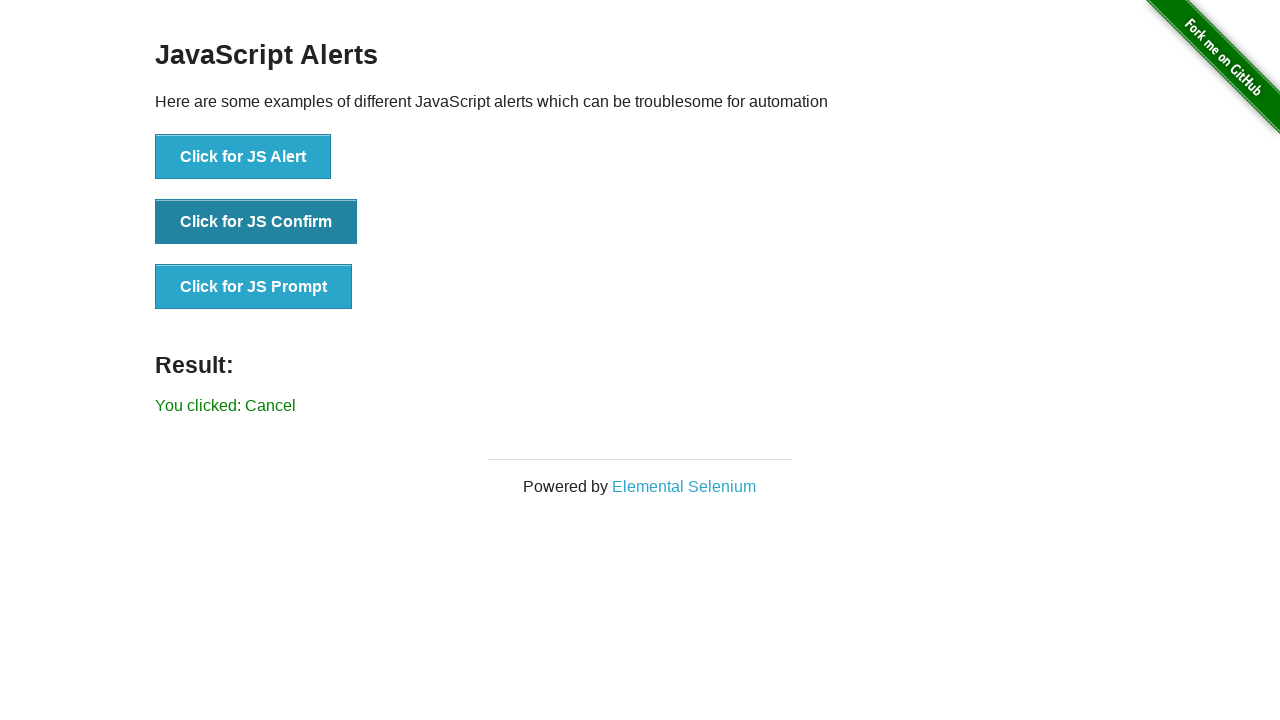

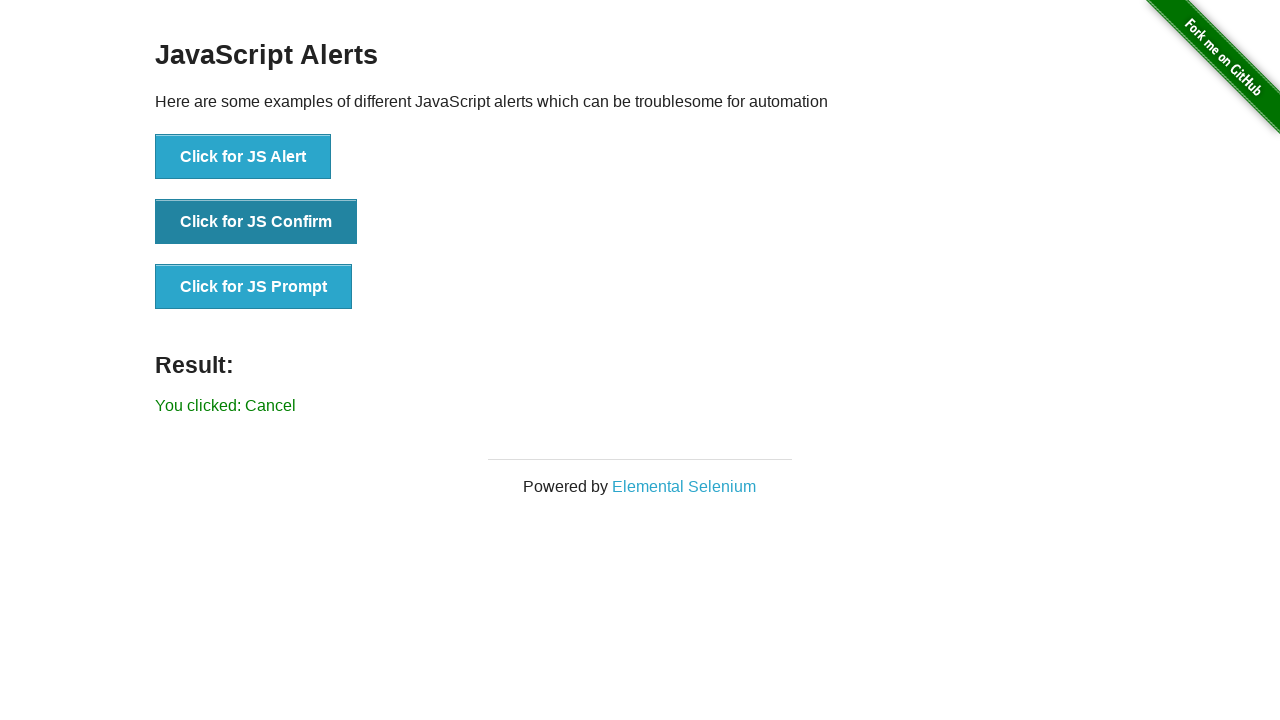